Navigates to AJIO e-commerce website's product category page for children's clothing (0-2 years) and waits for the page to load.

Starting URL: https://www.ajio.com/s/0-to-2-years-3767-54091

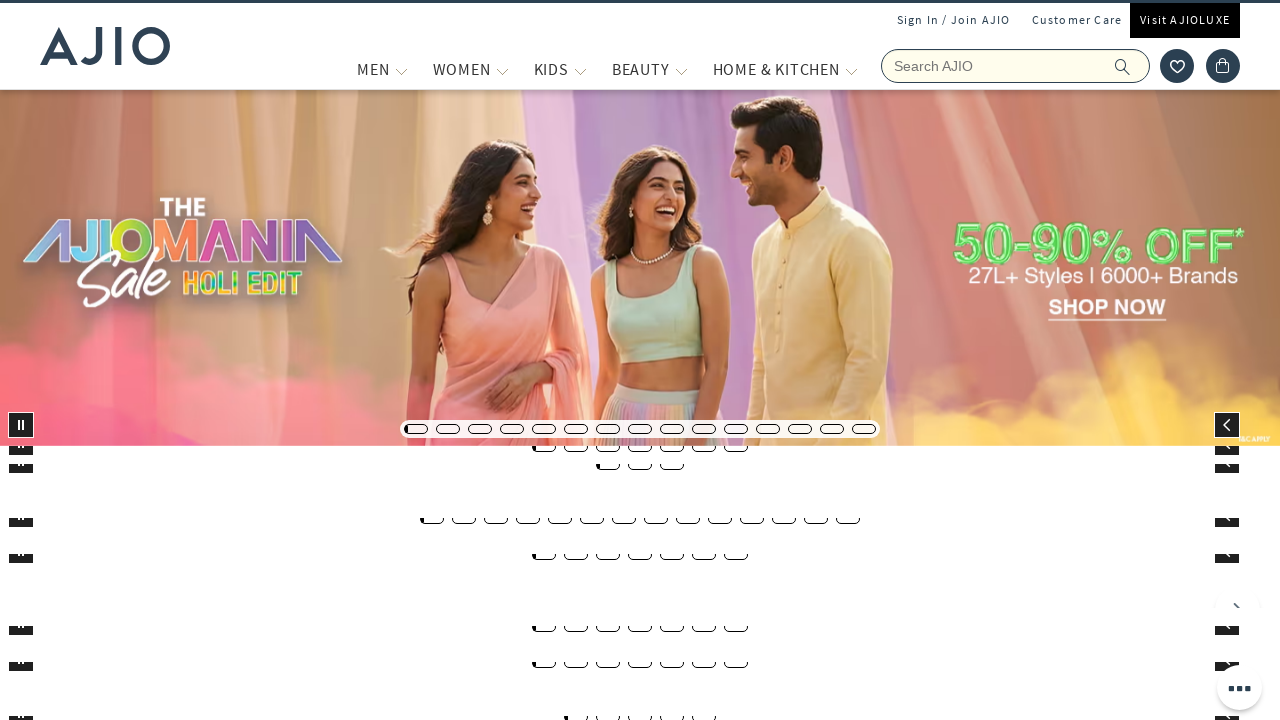

Waited for page to reach networkidle state
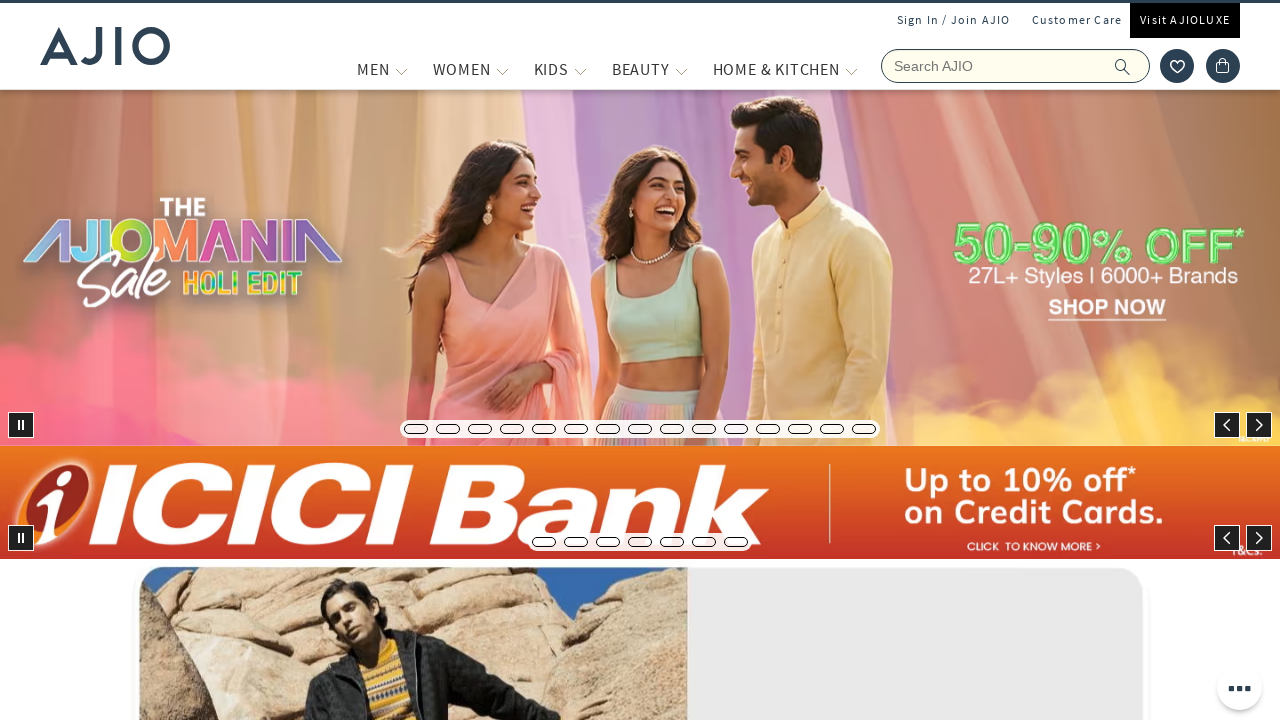

Verified body element is present on AJIO children's clothing category page
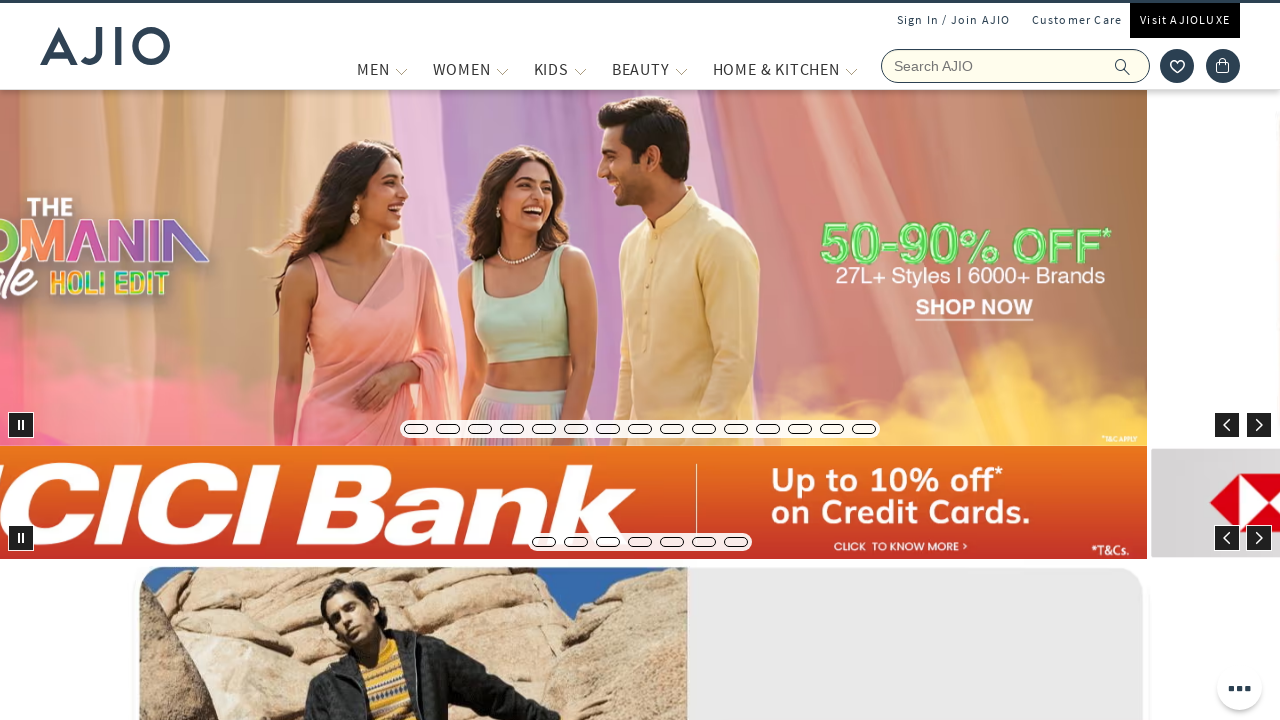

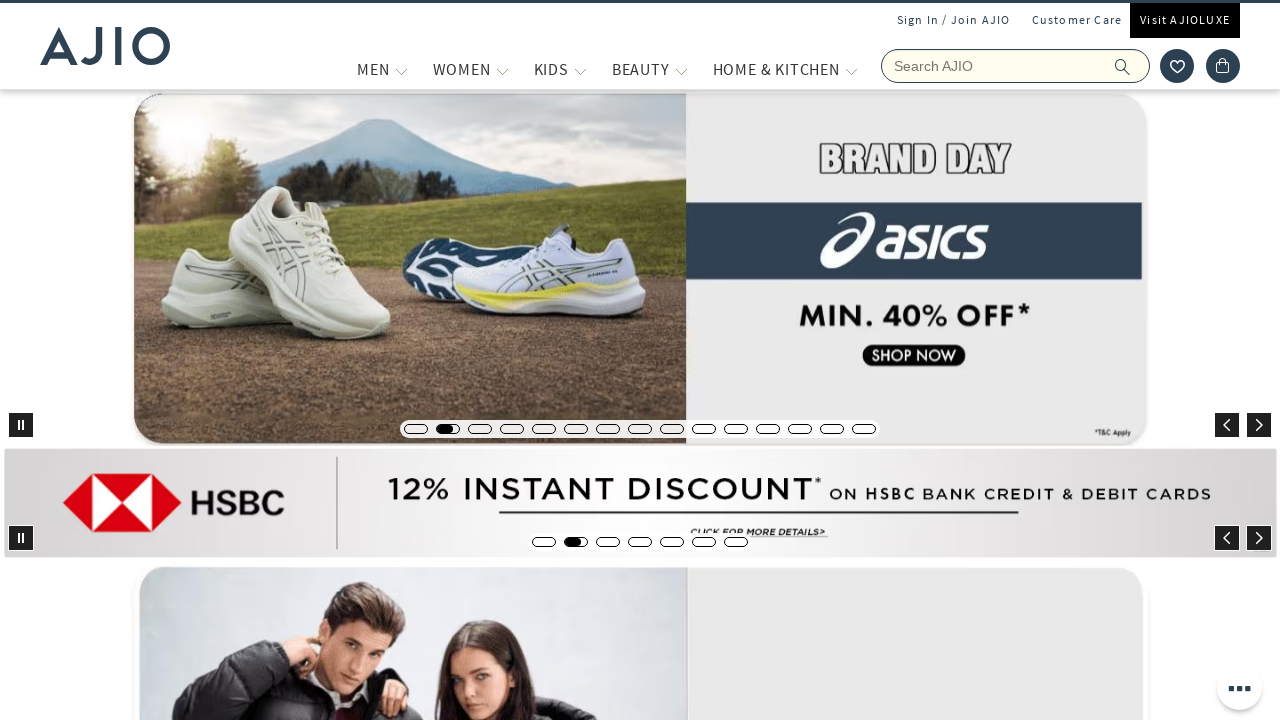